Tests drag and drop functionality by moving element A to element B's position

Starting URL: https://the-internet.herokuapp.com/drag_and_drop

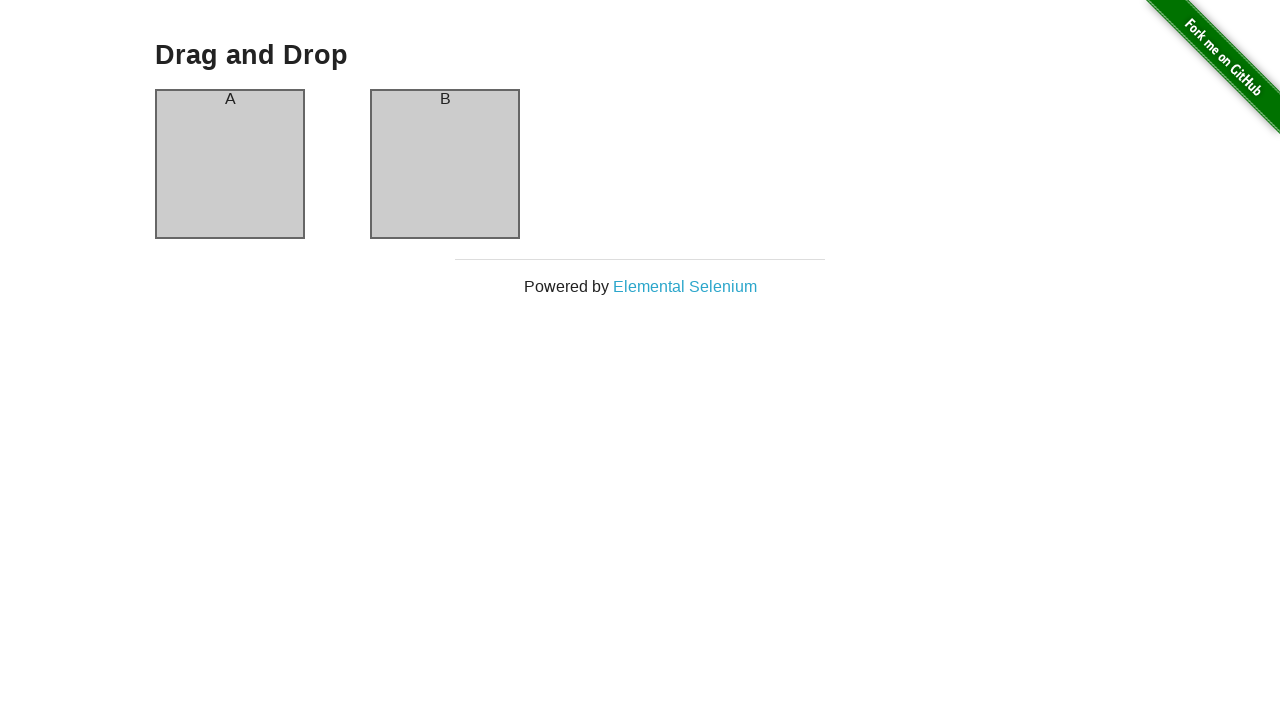

Located element A (column-a)
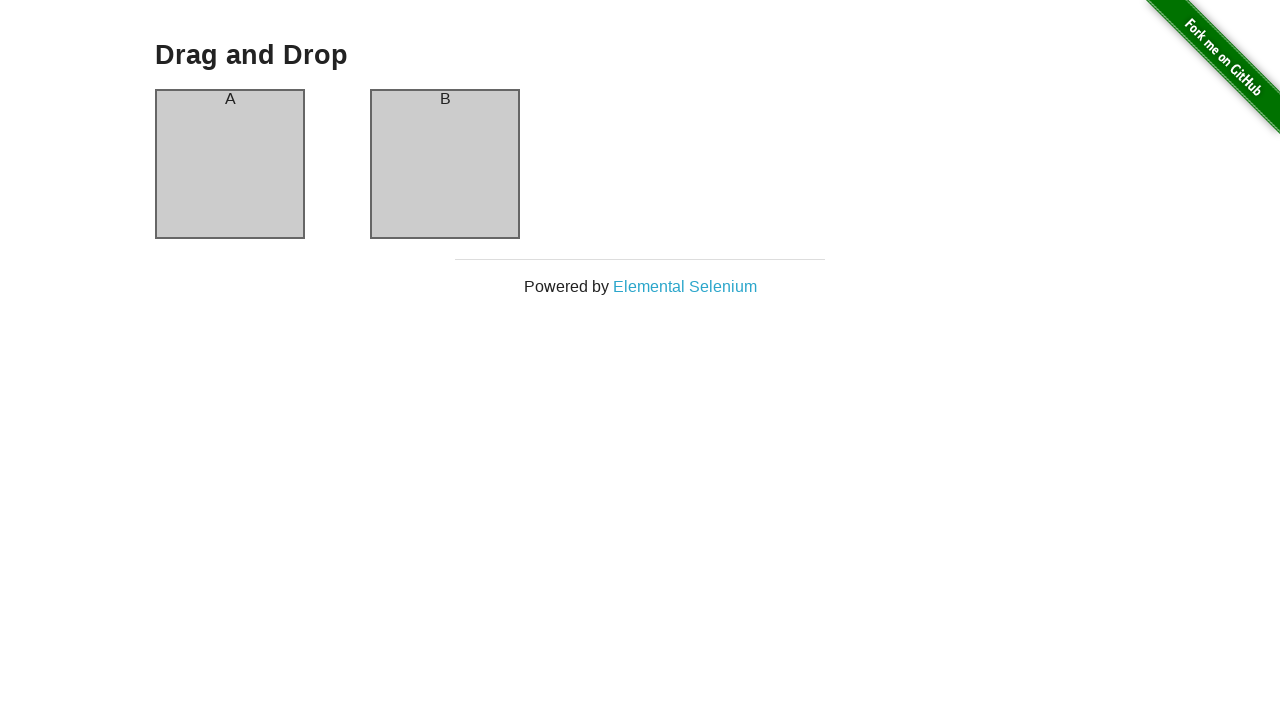

Located element B (column-b)
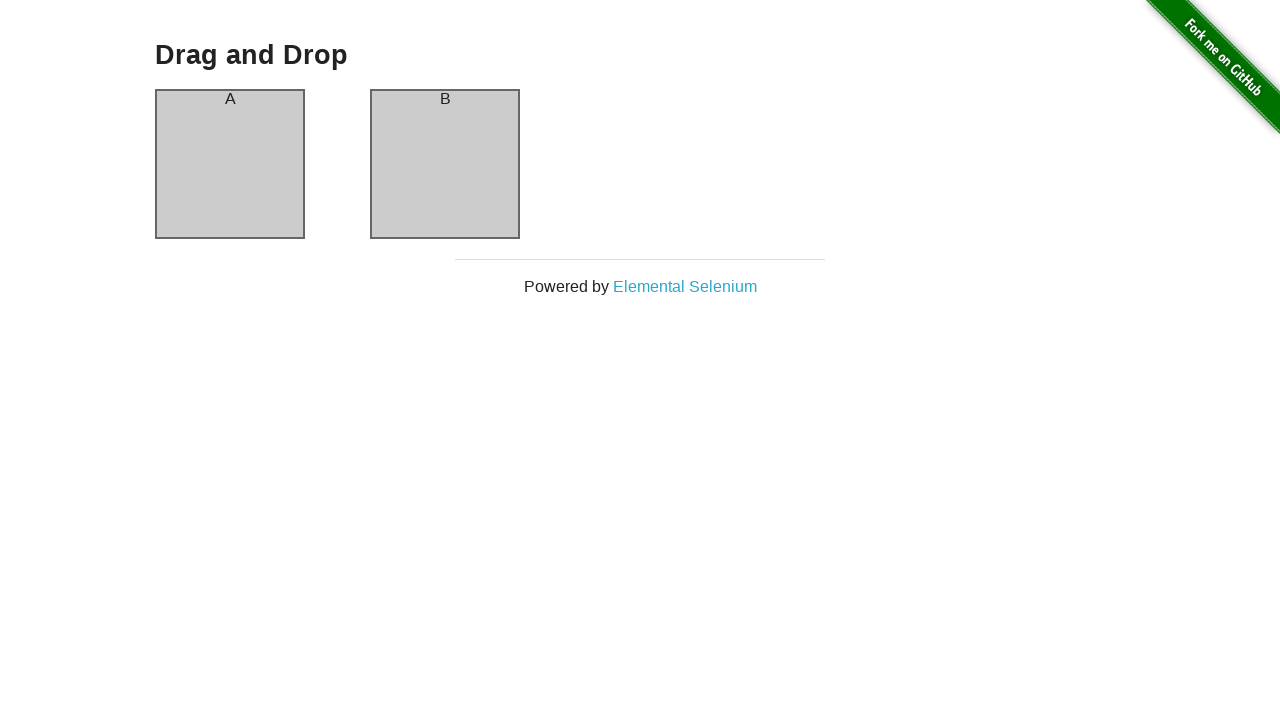

Dragged element A to element B's position at (445, 164)
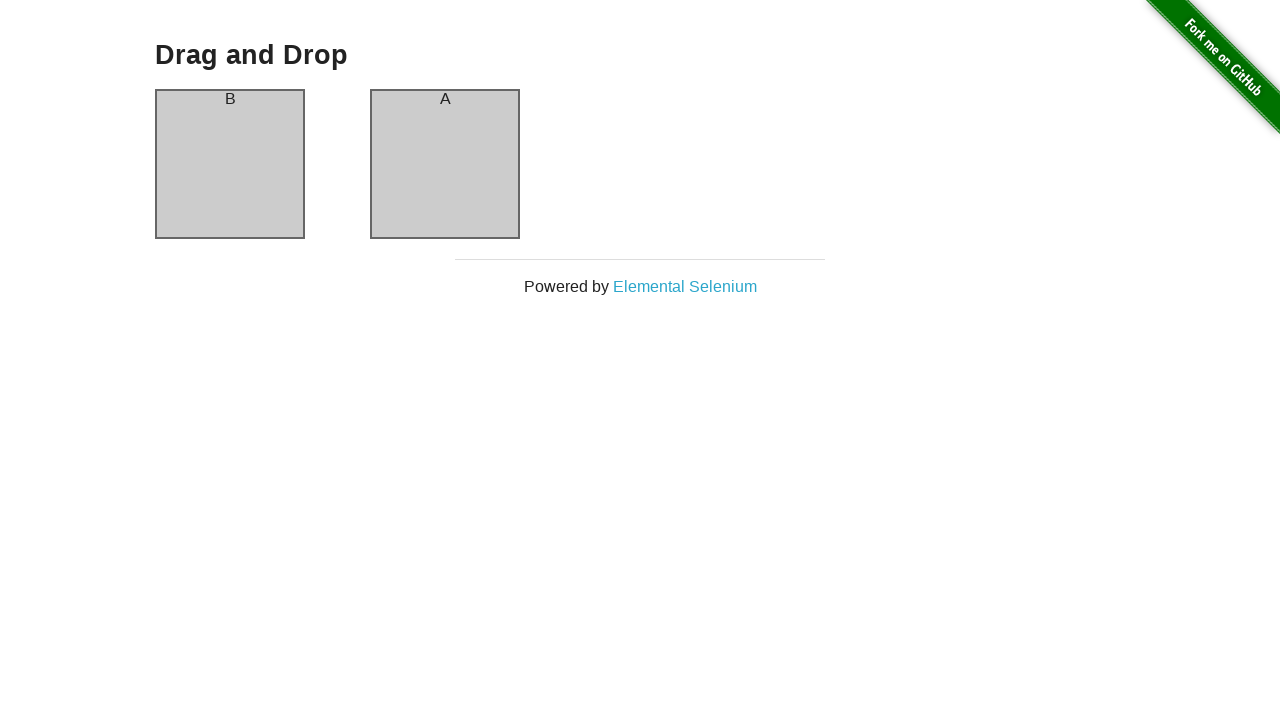

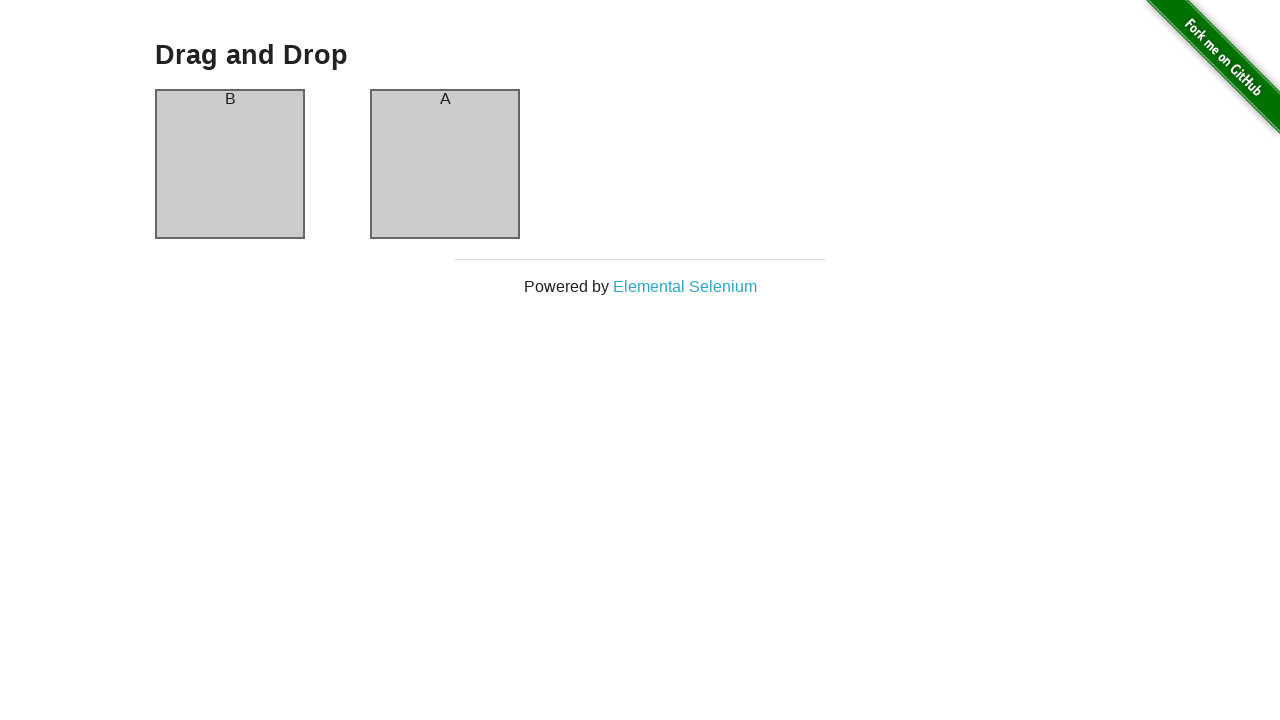